Tests price filter functionality on an e-commerce site by setting minimum and maximum price values

Starting URL: https://shop-ease-b2fc1.web.app/products

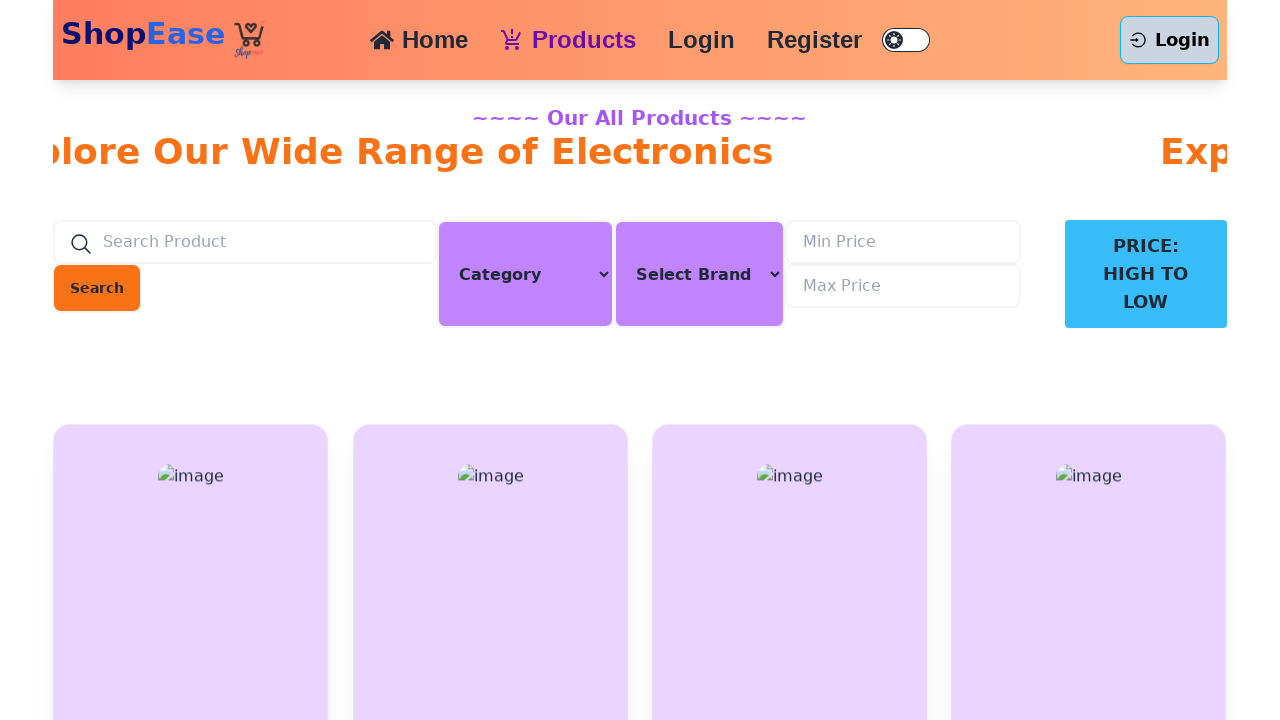

Waited for minimum price input to be visible
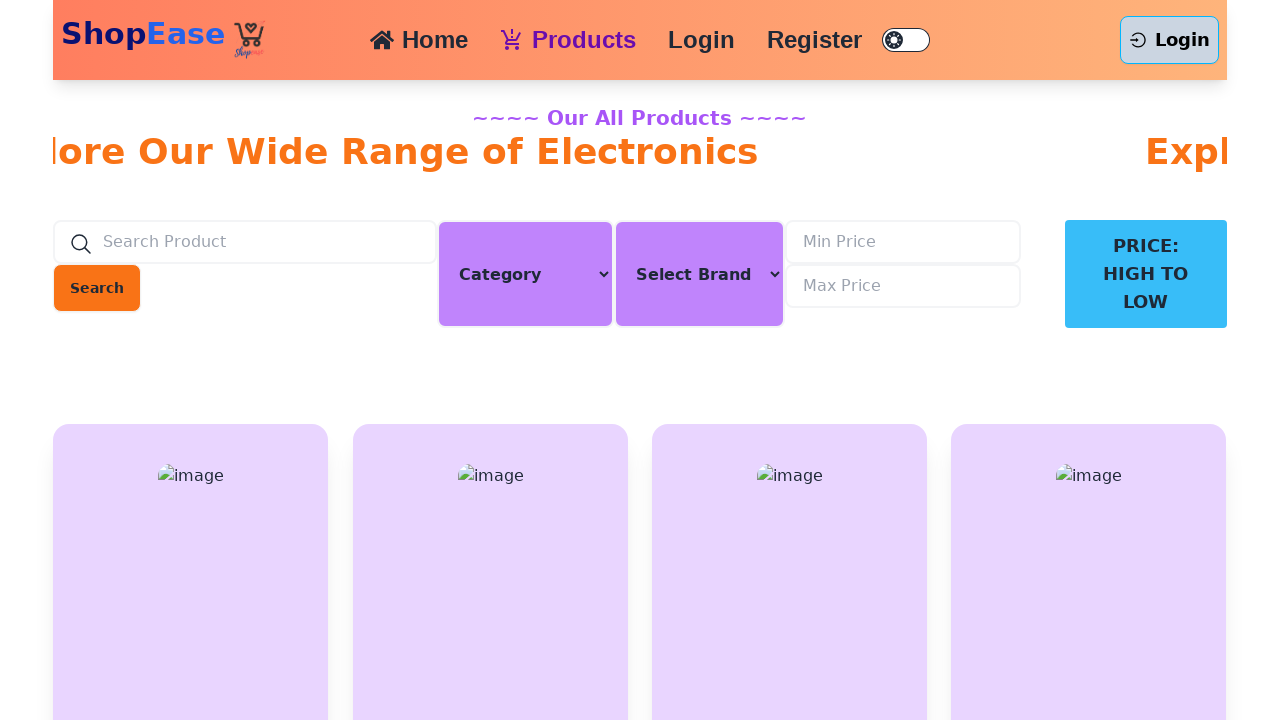

Clicked on minimum price input field
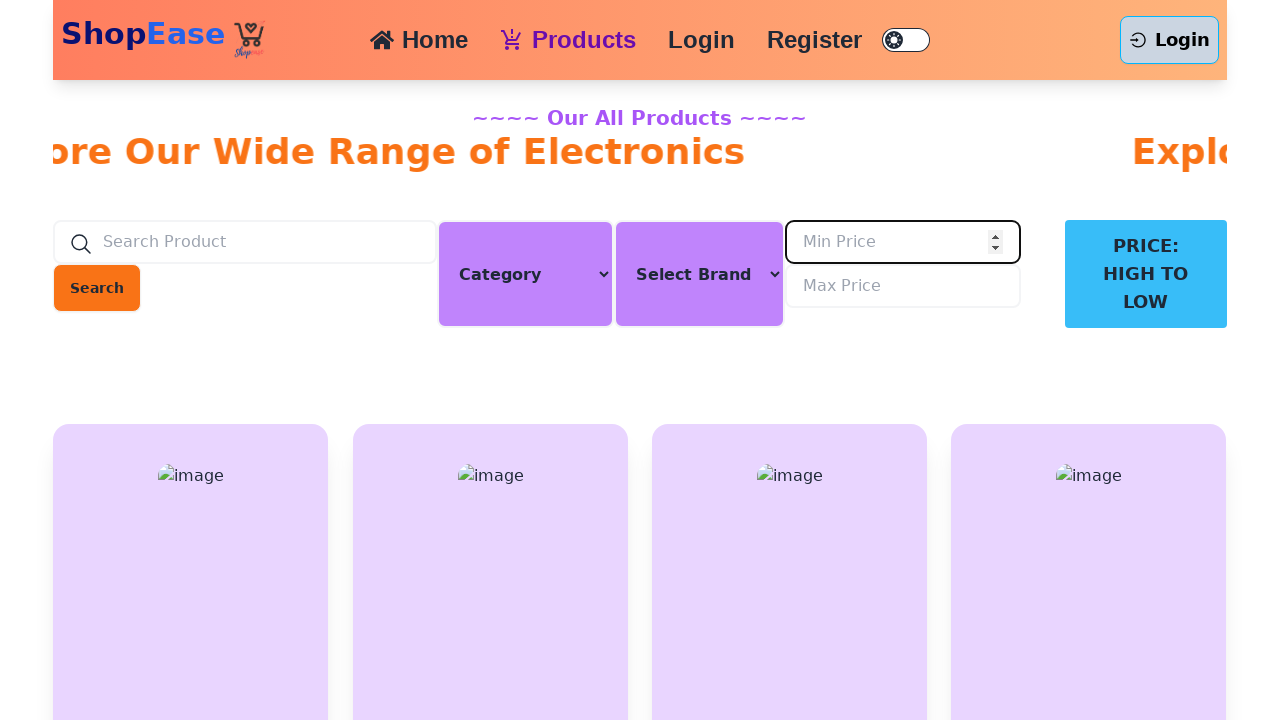

Cleared existing value from minimum price input on //input[@placeholder='Min Price']
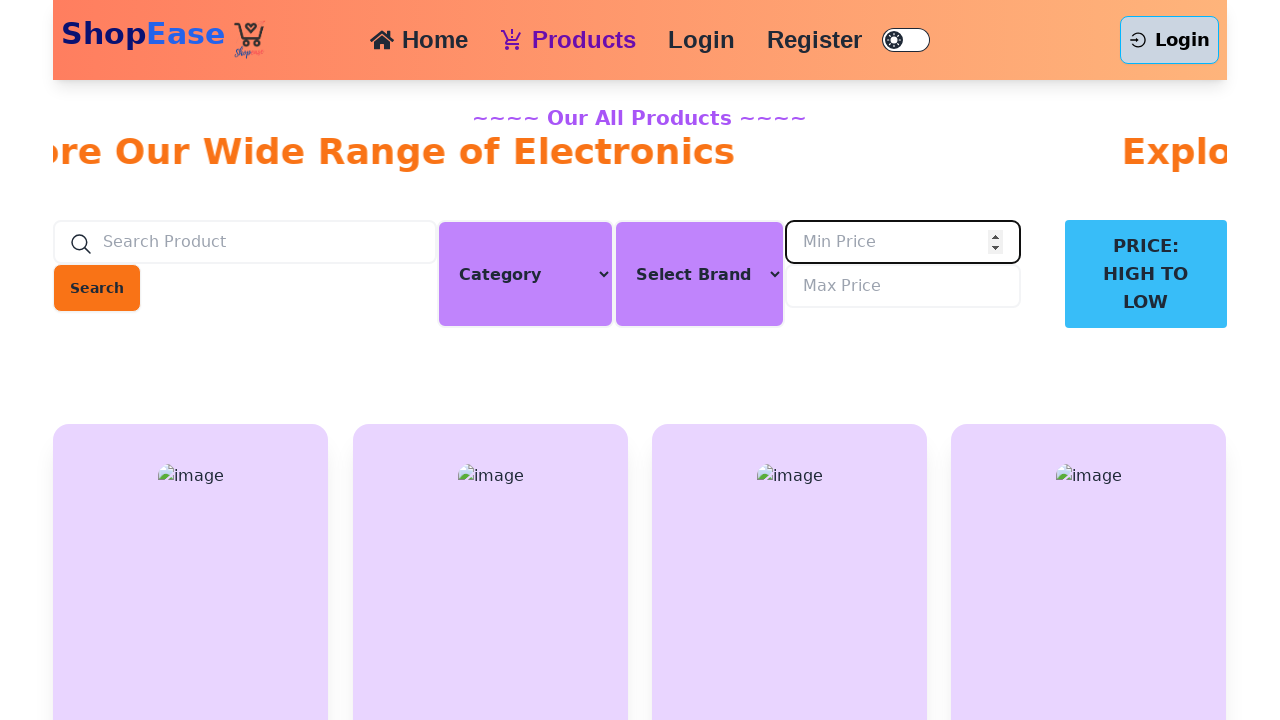

Set minimum price to 200 on //input[@placeholder='Min Price']
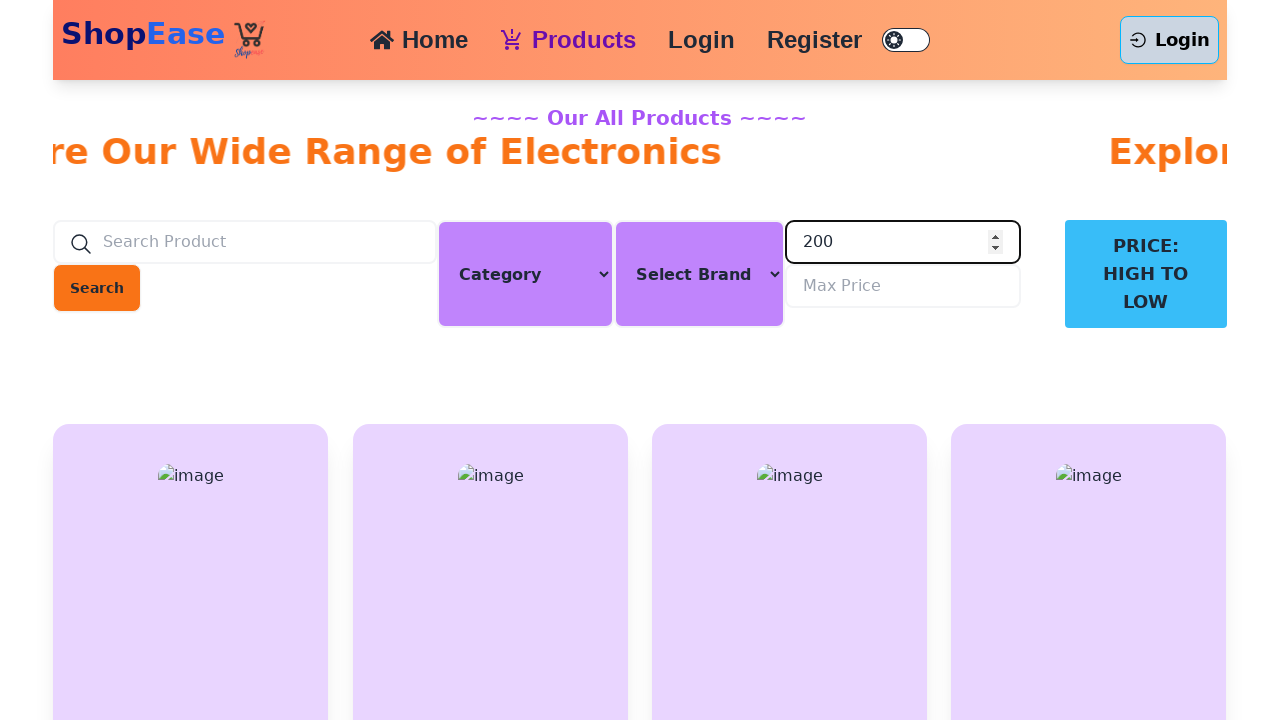

Waited for maximum price input to be visible
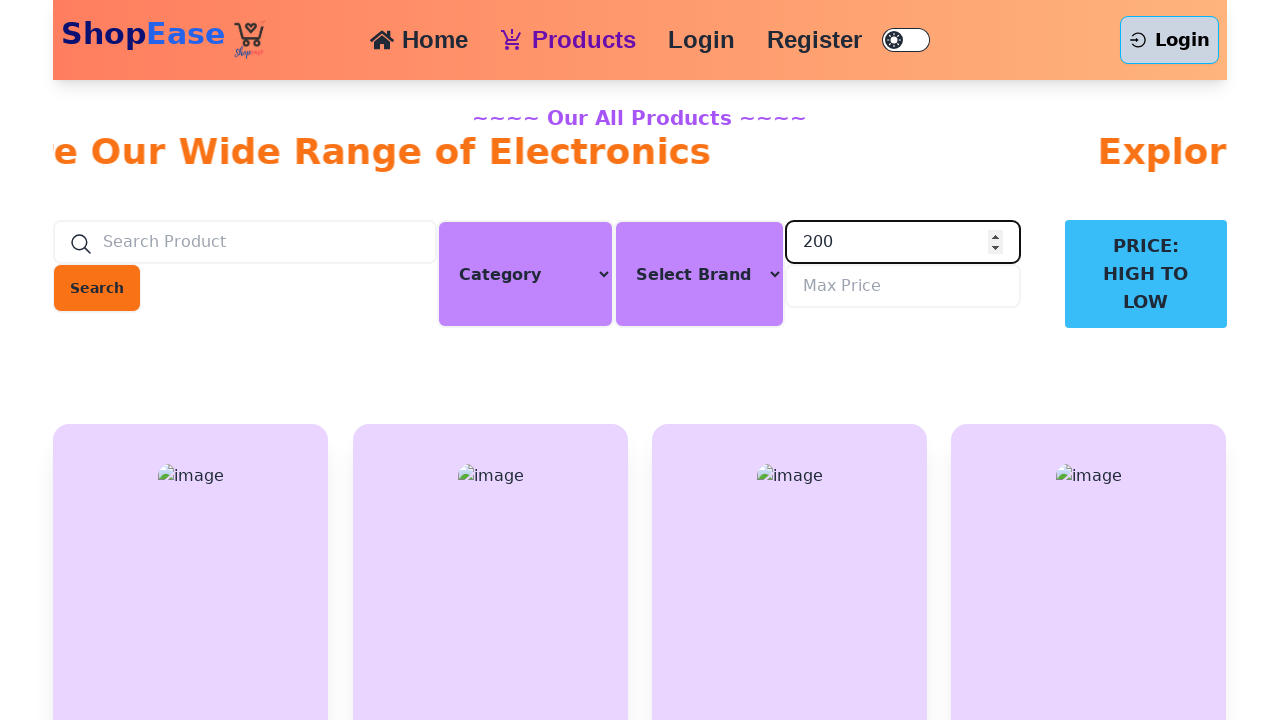

Clicked on maximum price input field
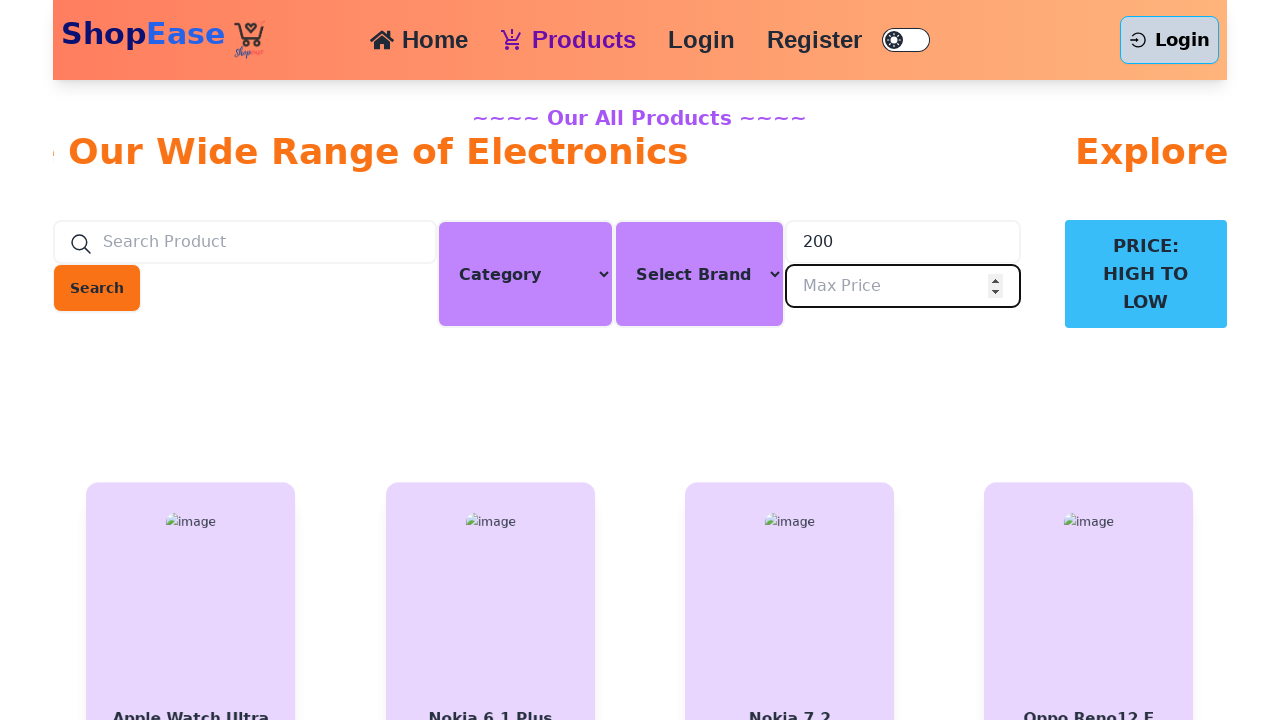

Cleared existing value from maximum price input on //input[@placeholder='Max Price']
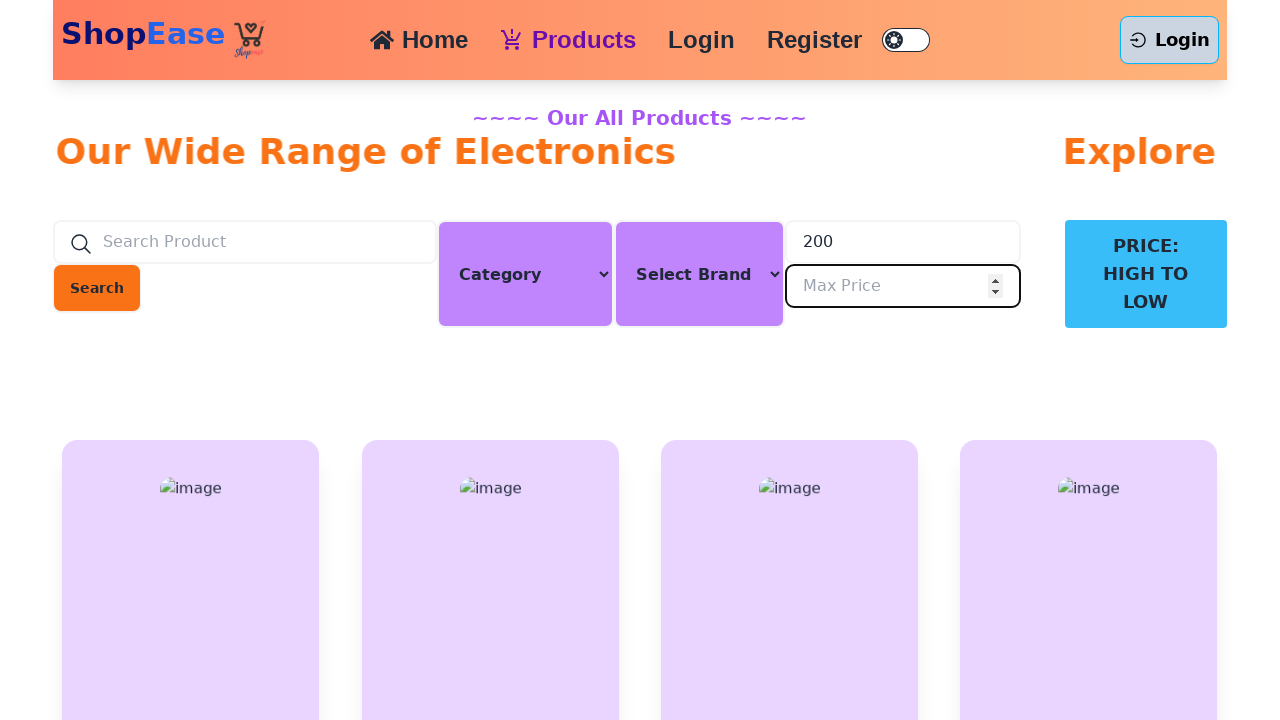

Set maximum price to 1000 on //input[@placeholder='Max Price']
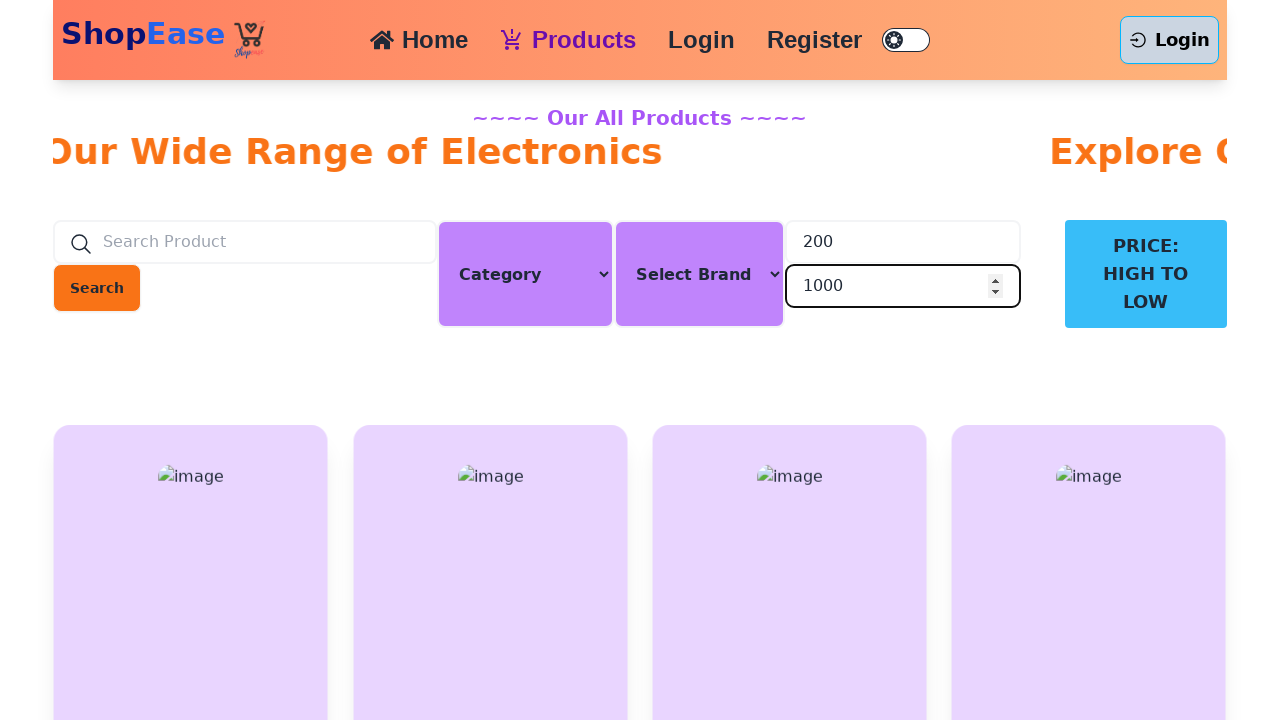

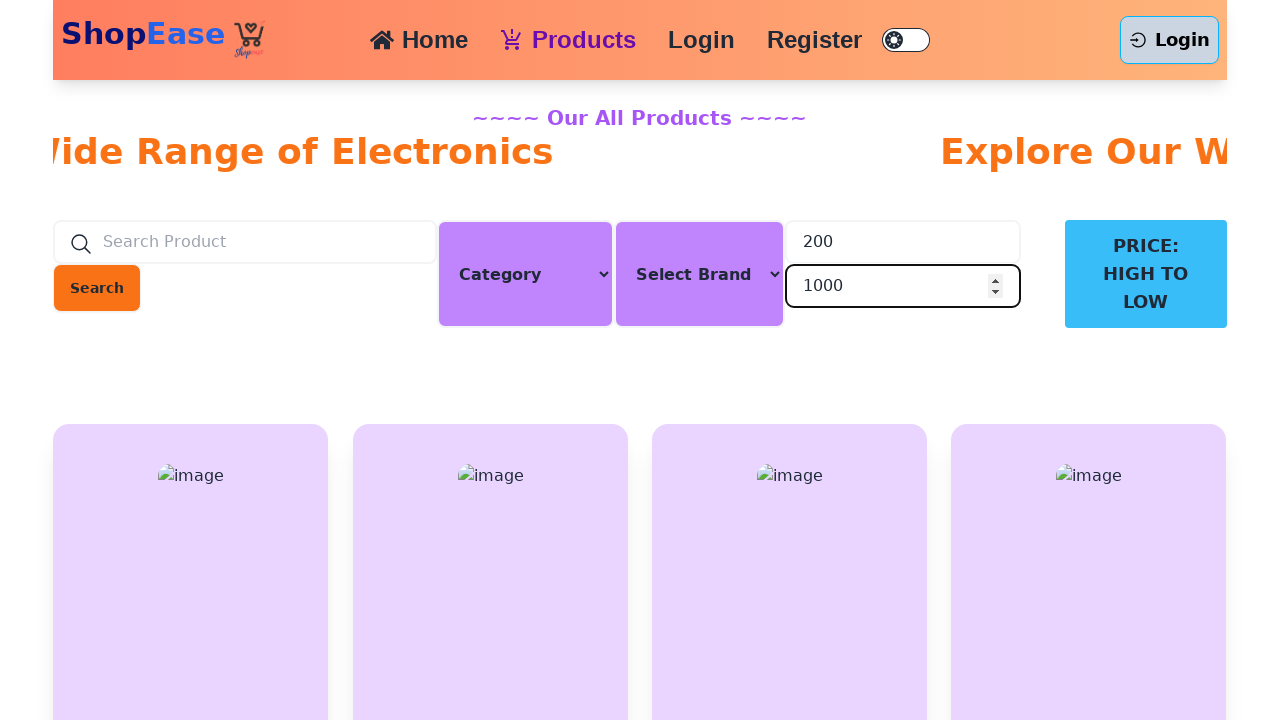